Navigates through McDonald's Taiwan nutrition calculator page by clicking on product category cards to view product details, then navigating back to browse all categories.

Starting URL: https://www.mcdonalds.com/tw/zh-tw/sustainability/good-food/nutrition-calculator.html

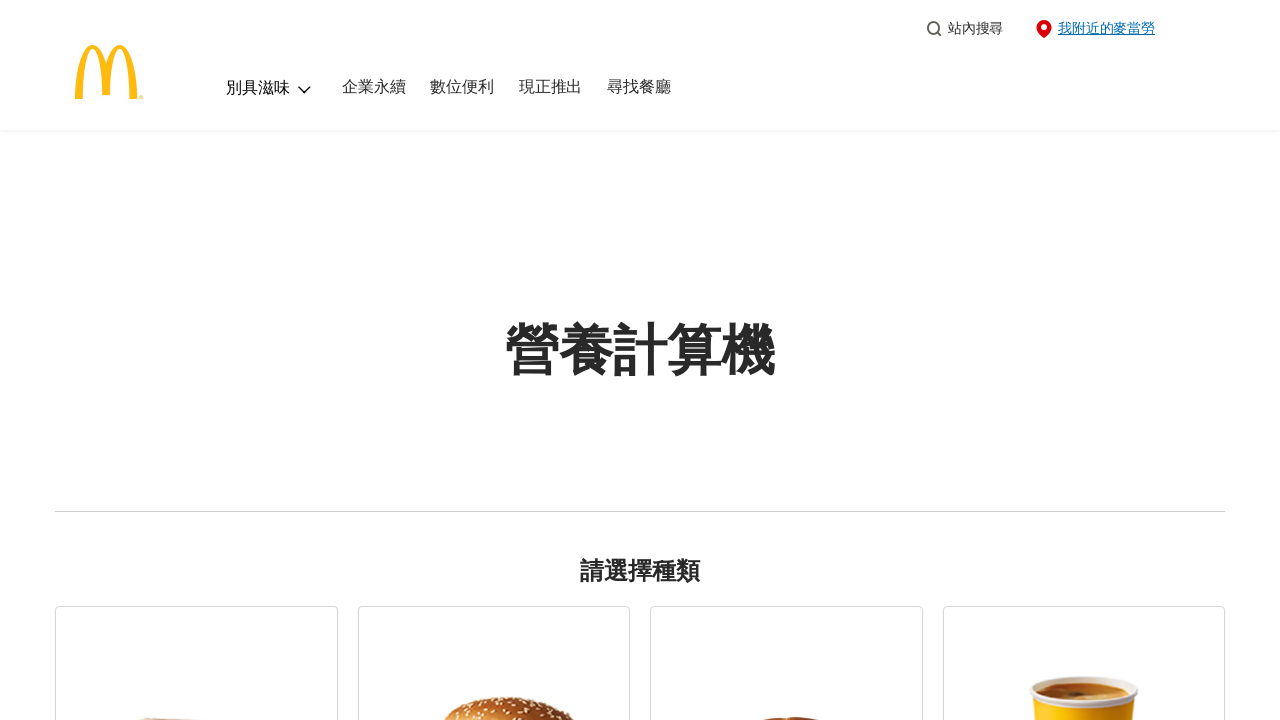

Waited for product category cards to load
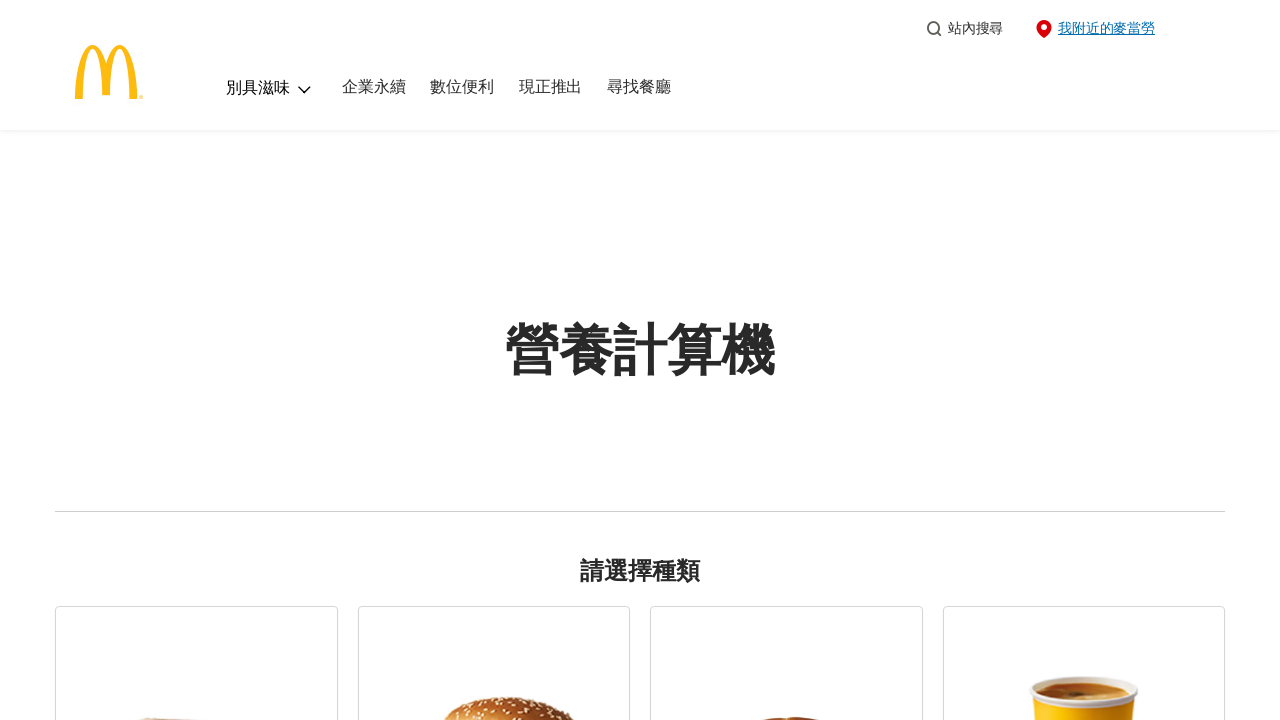

Retrieved count of 6 product categories
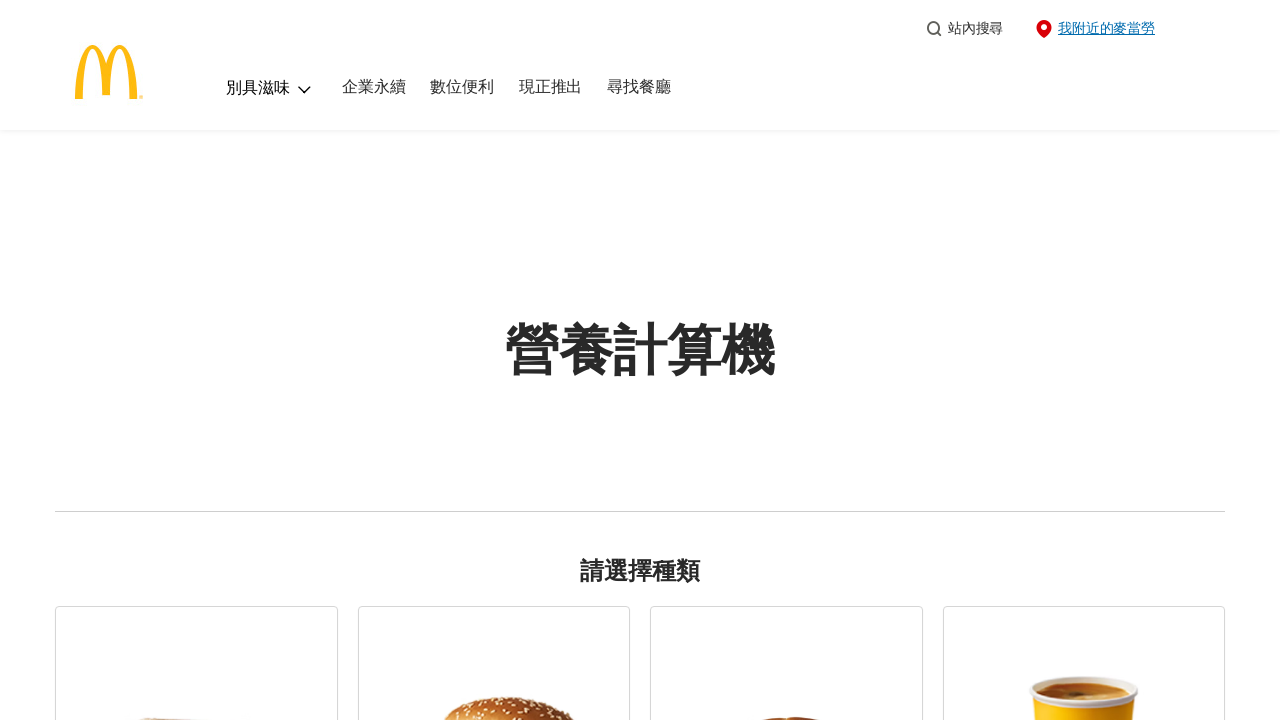

Clicked on product category 1 at (196, 546) on li.cmp-product-card >> nth=0 >> button
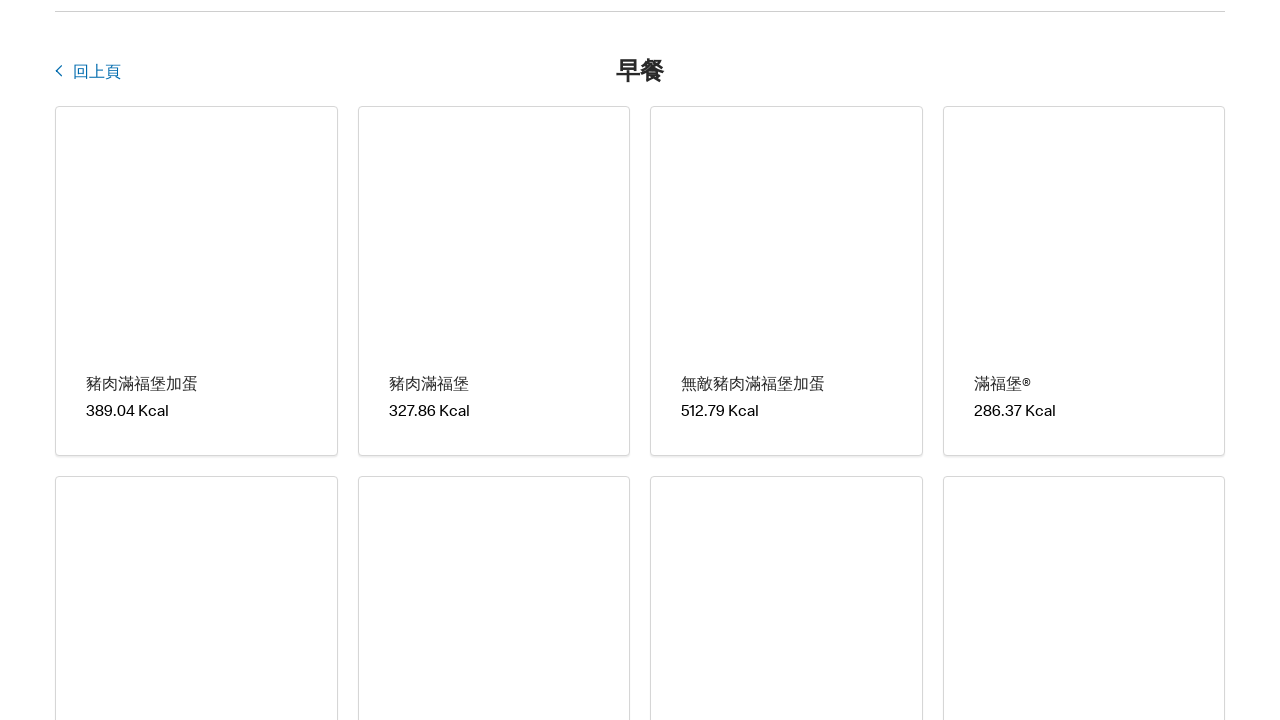

Product details list appeared for category 1
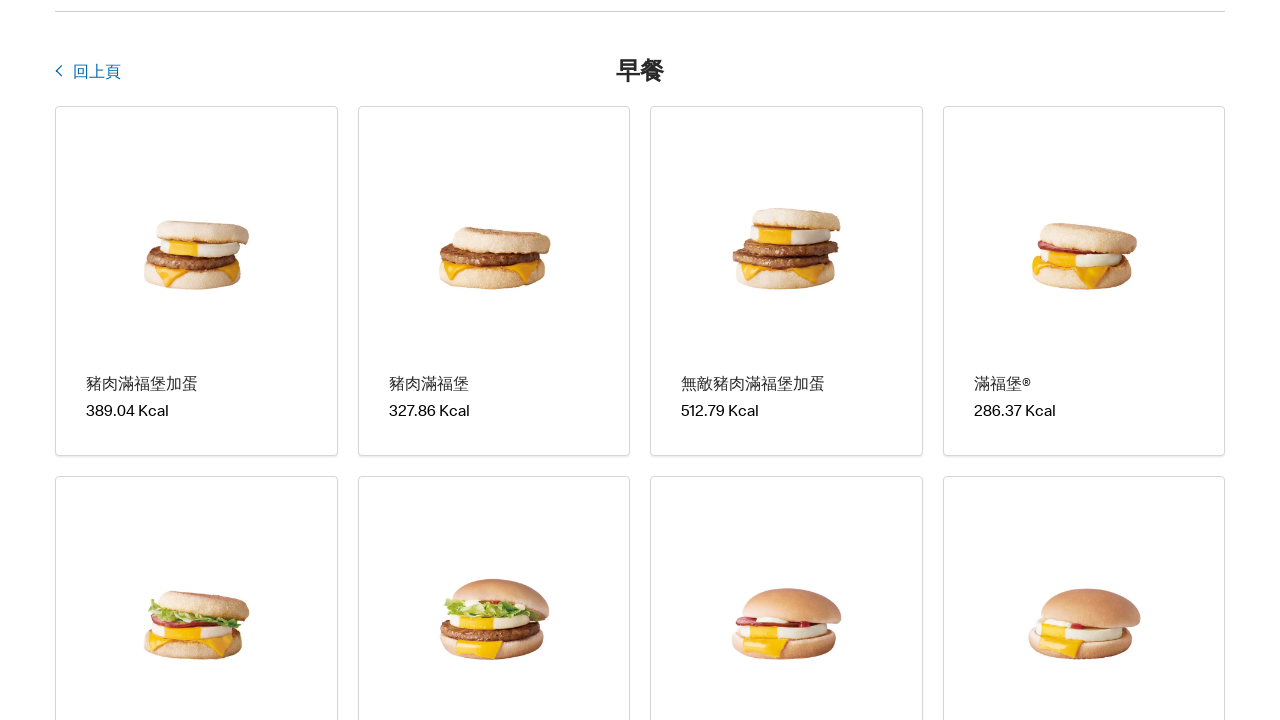

Waited 500ms for content to fully load
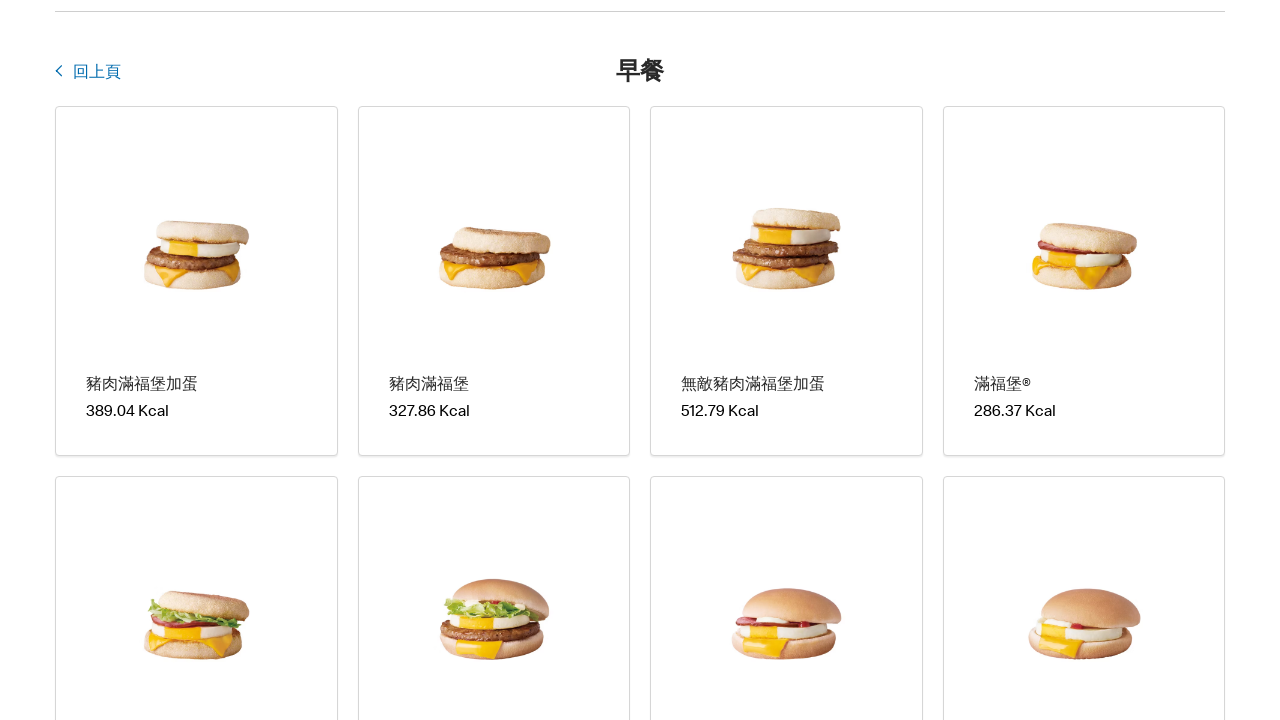

Clicked back button to return from category 1 at (92, 74) on button.cmp-product-card-layout__navigate-button
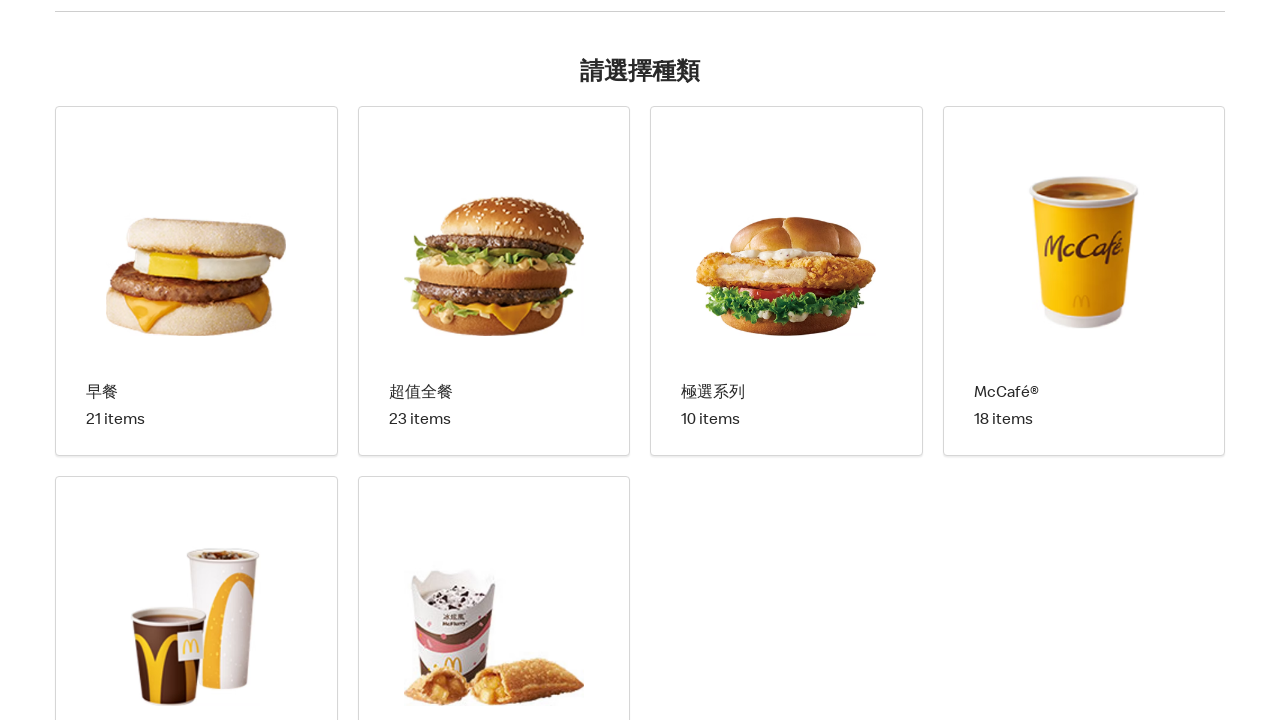

Product category cards reappeared after navigation back
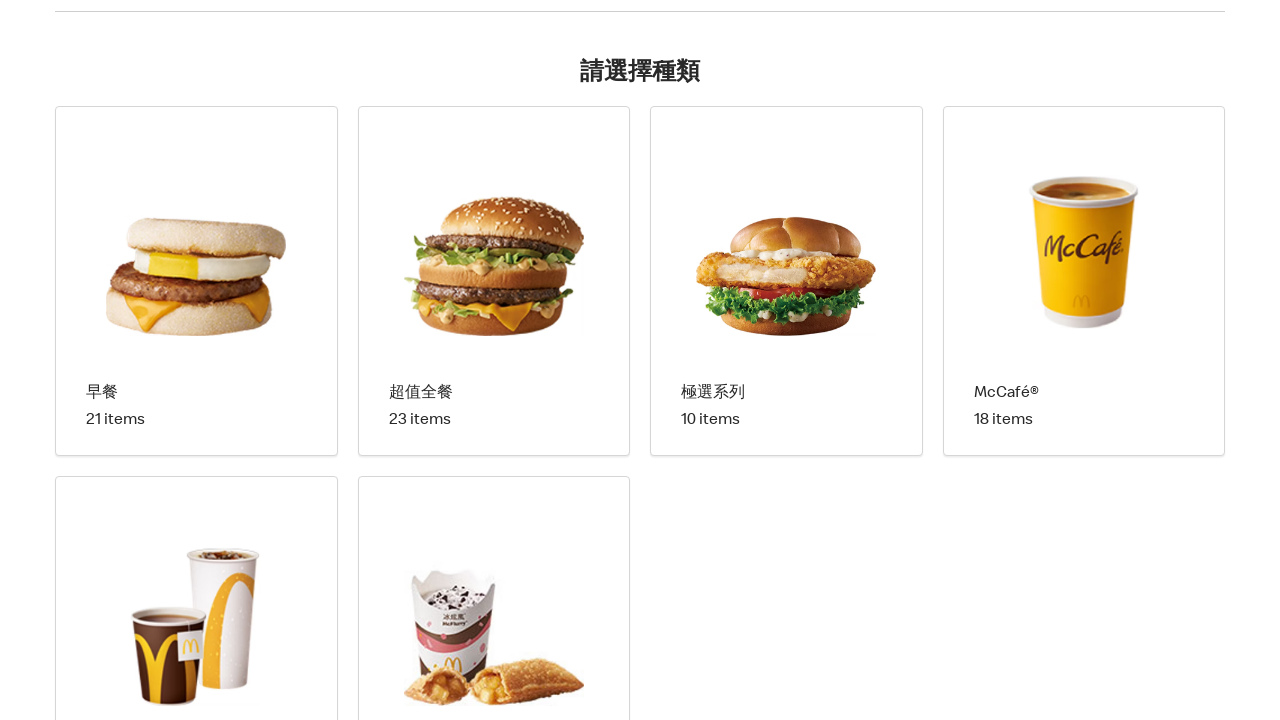

Clicked on product category 2 at (494, 281) on li.cmp-product-card >> nth=1 >> button
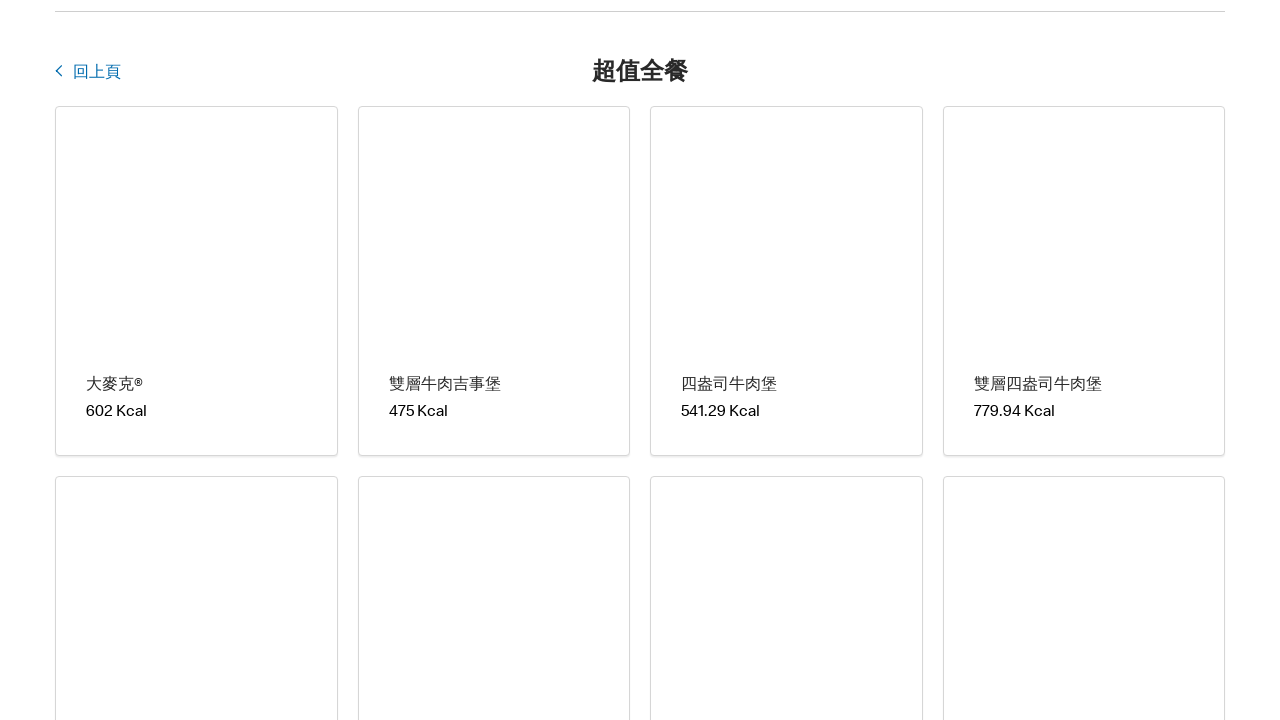

Product details list appeared for category 2
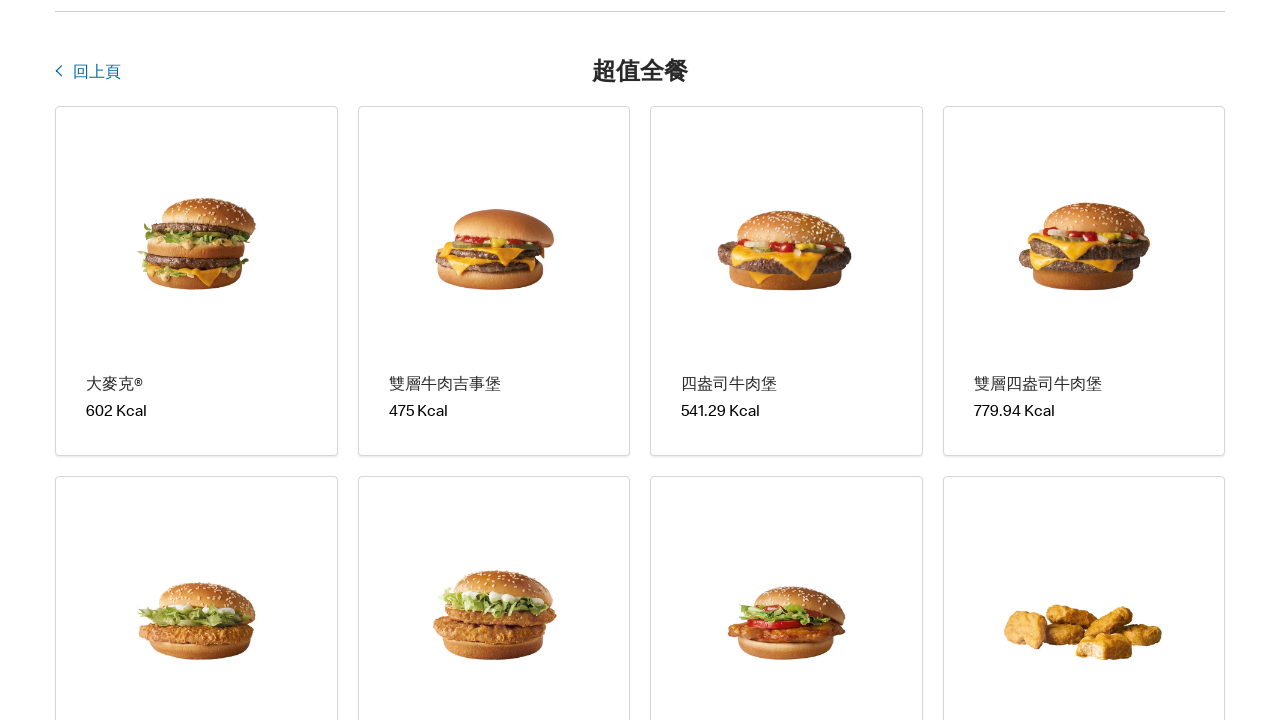

Waited 500ms for content to fully load
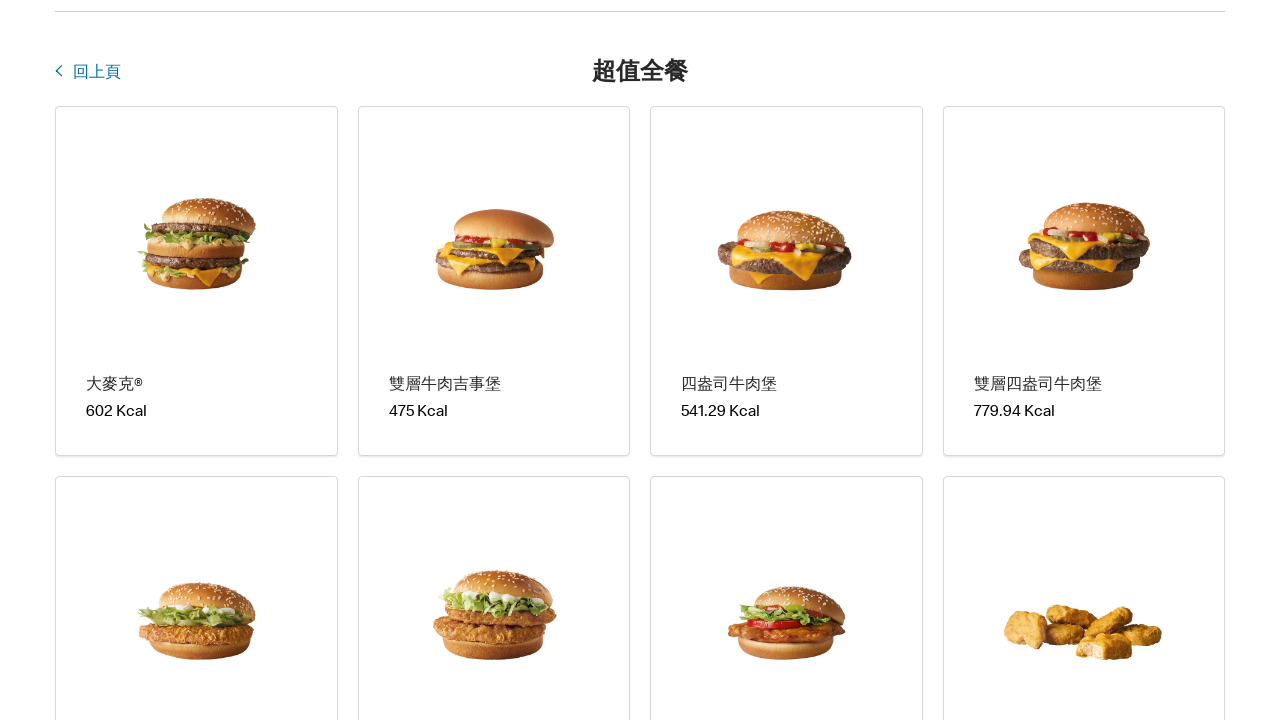

Clicked back button to return from category 2 at (92, 74) on button.cmp-product-card-layout__navigate-button
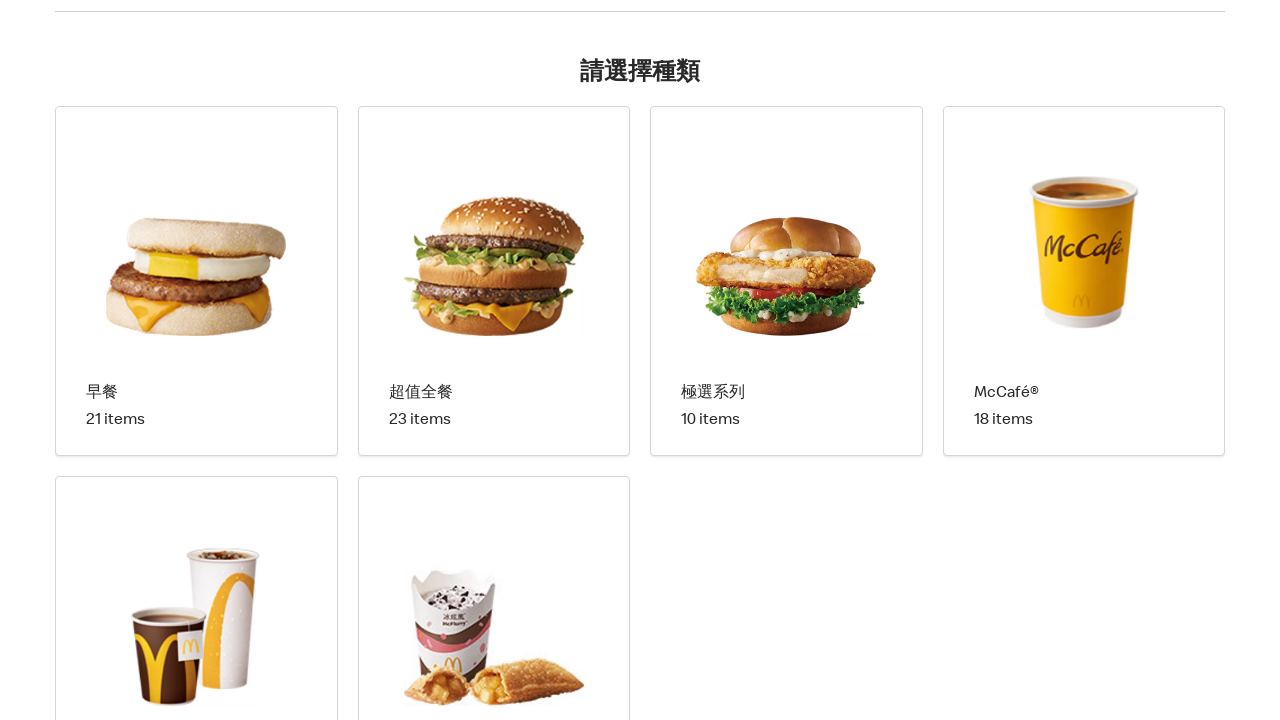

Product category cards reappeared after navigation back
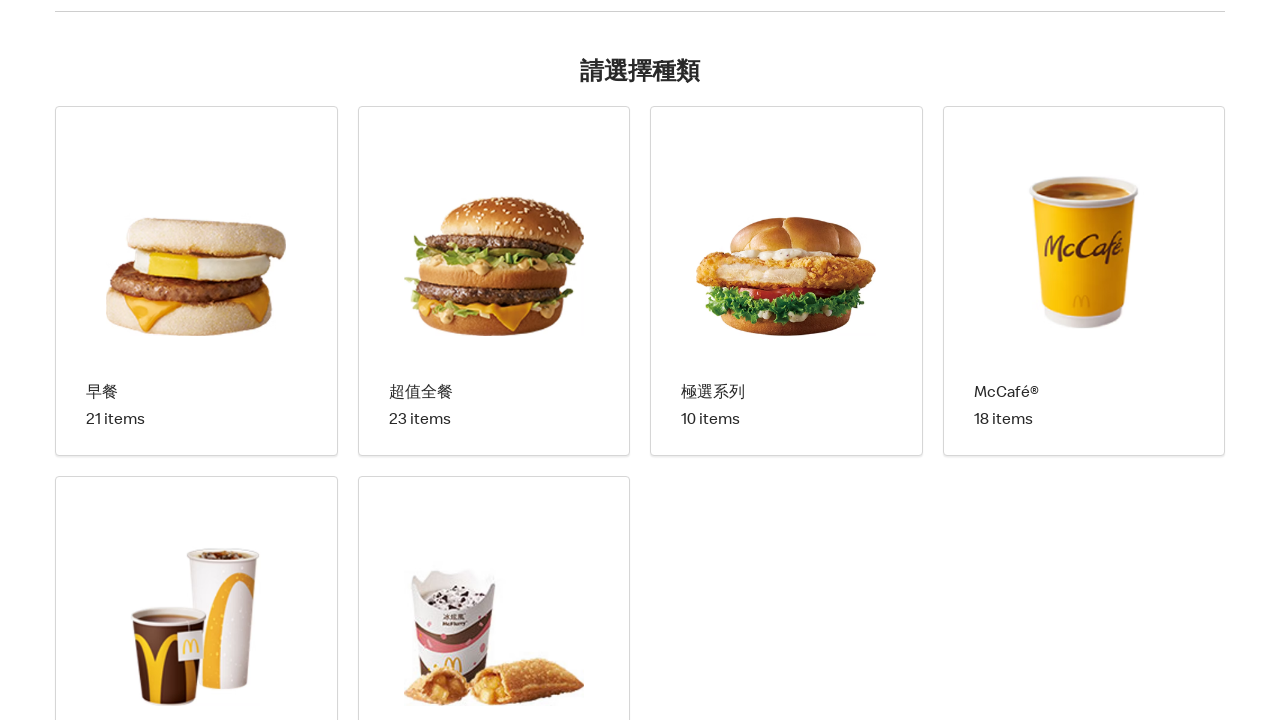

Clicked on product category 3 at (786, 281) on li.cmp-product-card >> nth=2 >> button
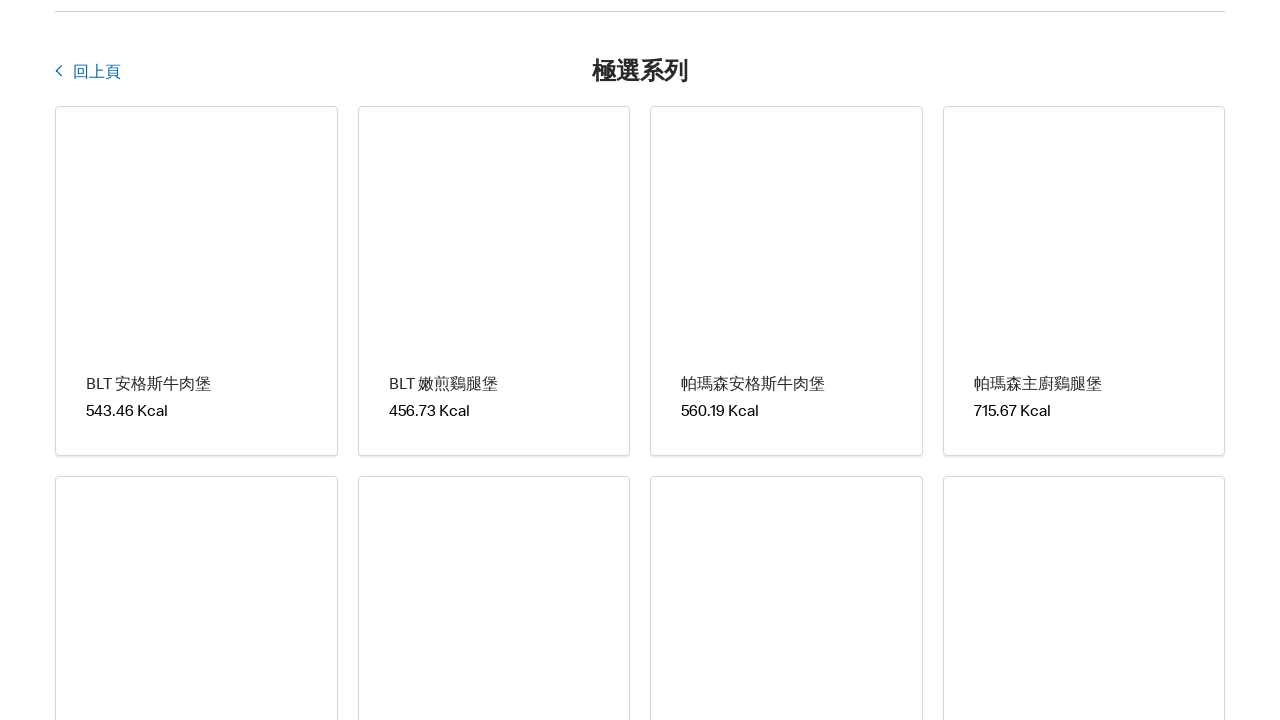

Product details list appeared for category 3
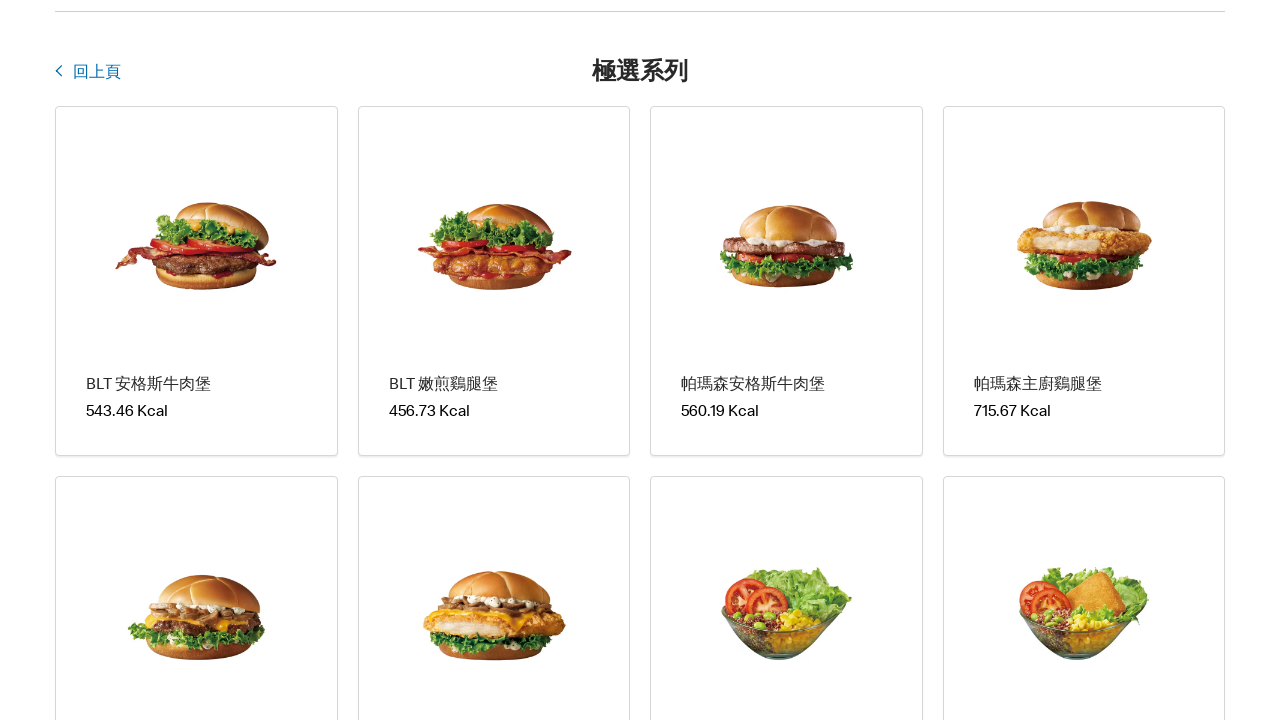

Waited 500ms for content to fully load
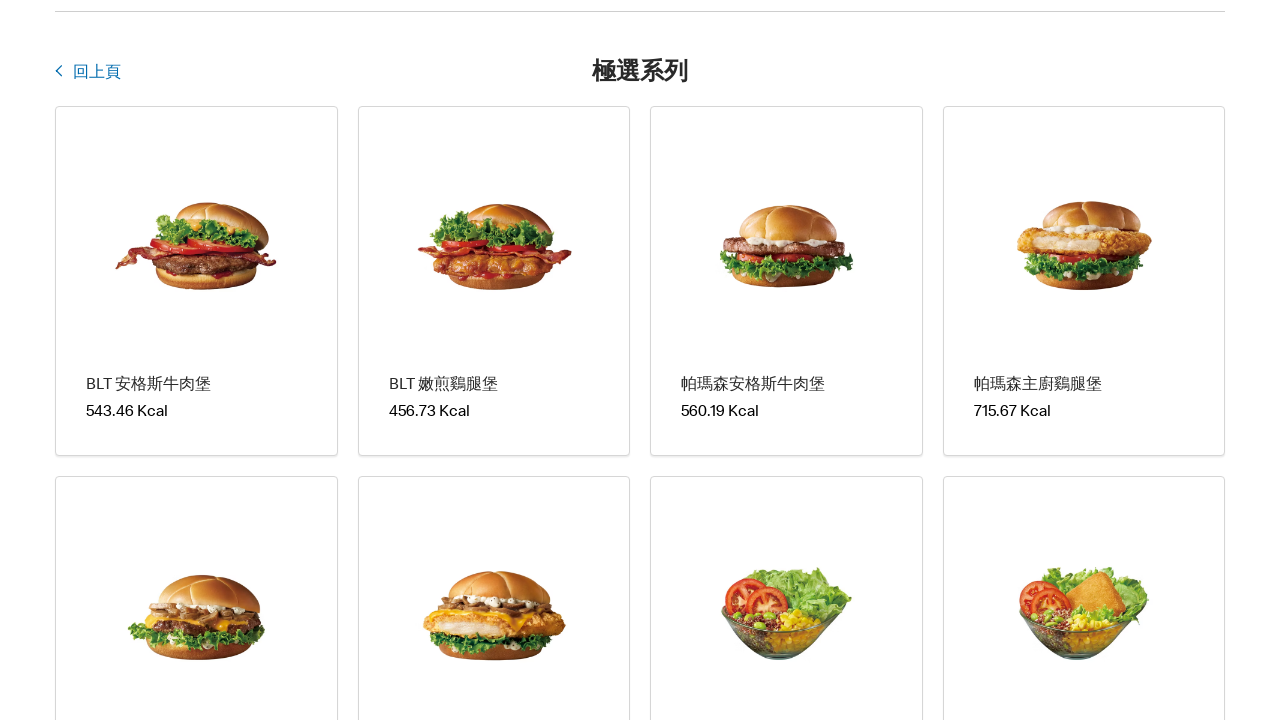

Clicked back button to return from category 3 at (92, 74) on button.cmp-product-card-layout__navigate-button
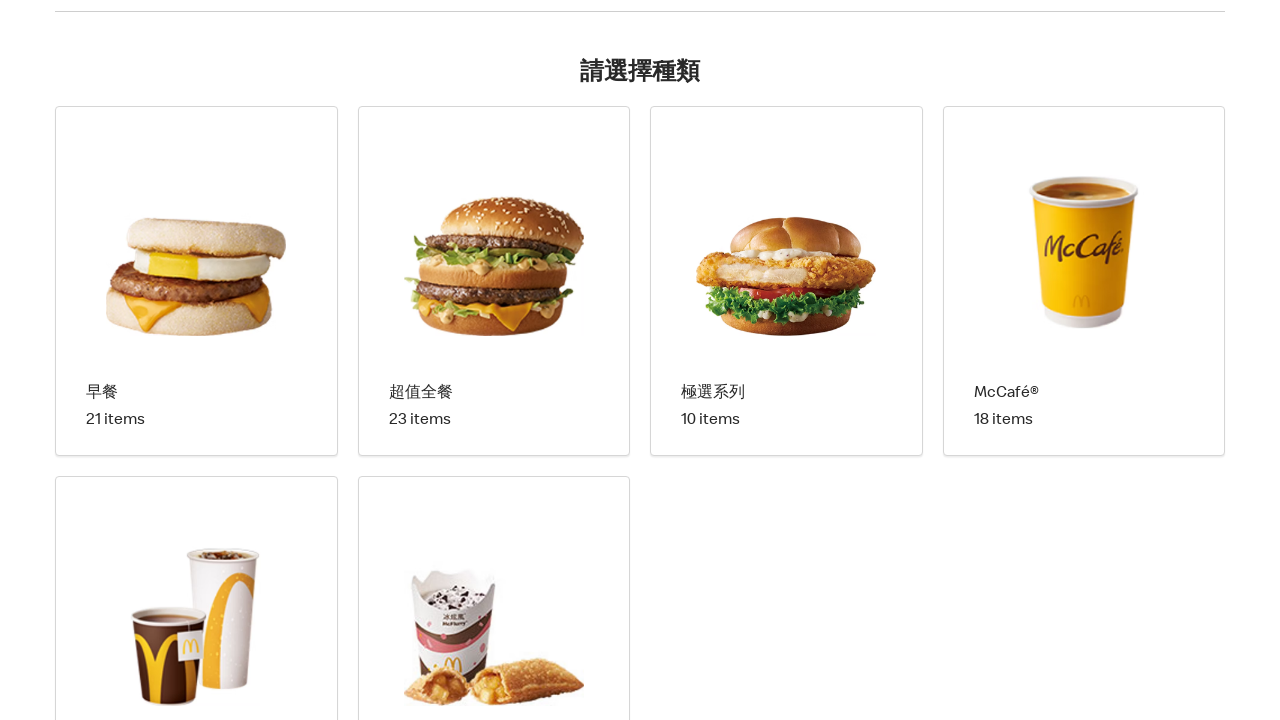

Product category cards reappeared after navigation back
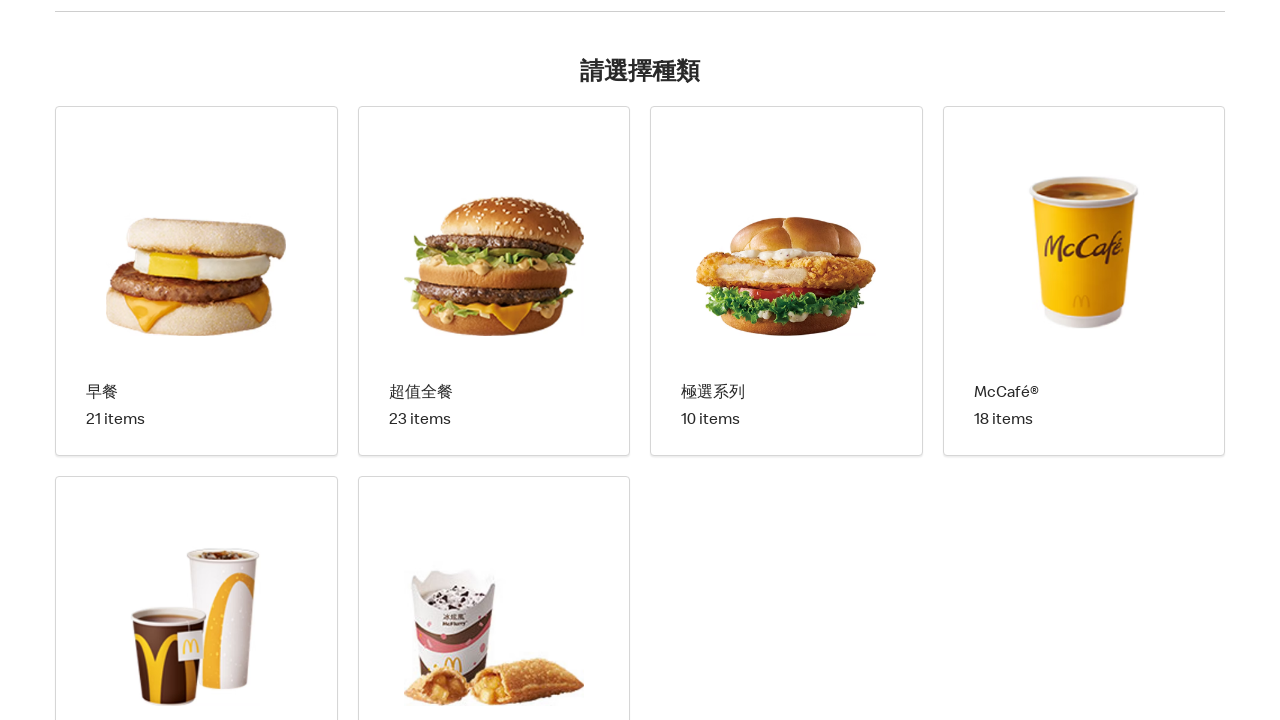

Clicked on product category 4 at (1084, 281) on li.cmp-product-card >> nth=3 >> button
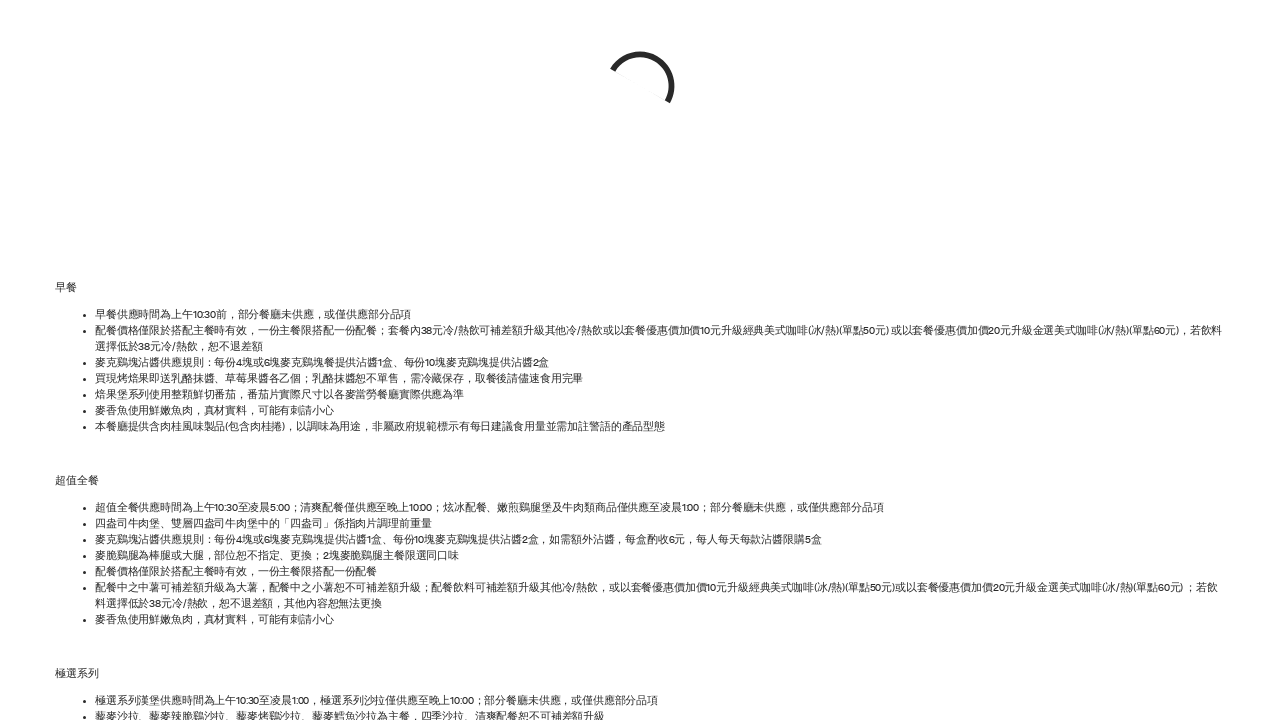

Product details list appeared for category 4
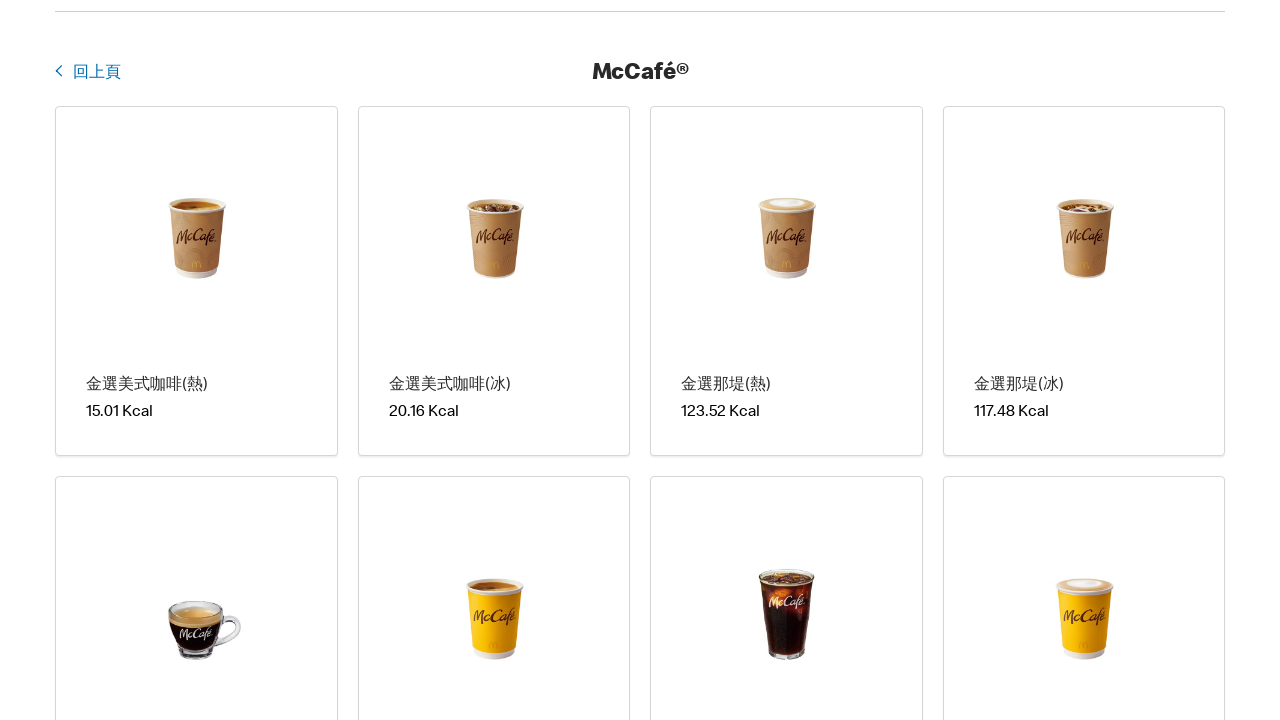

Waited 500ms for content to fully load
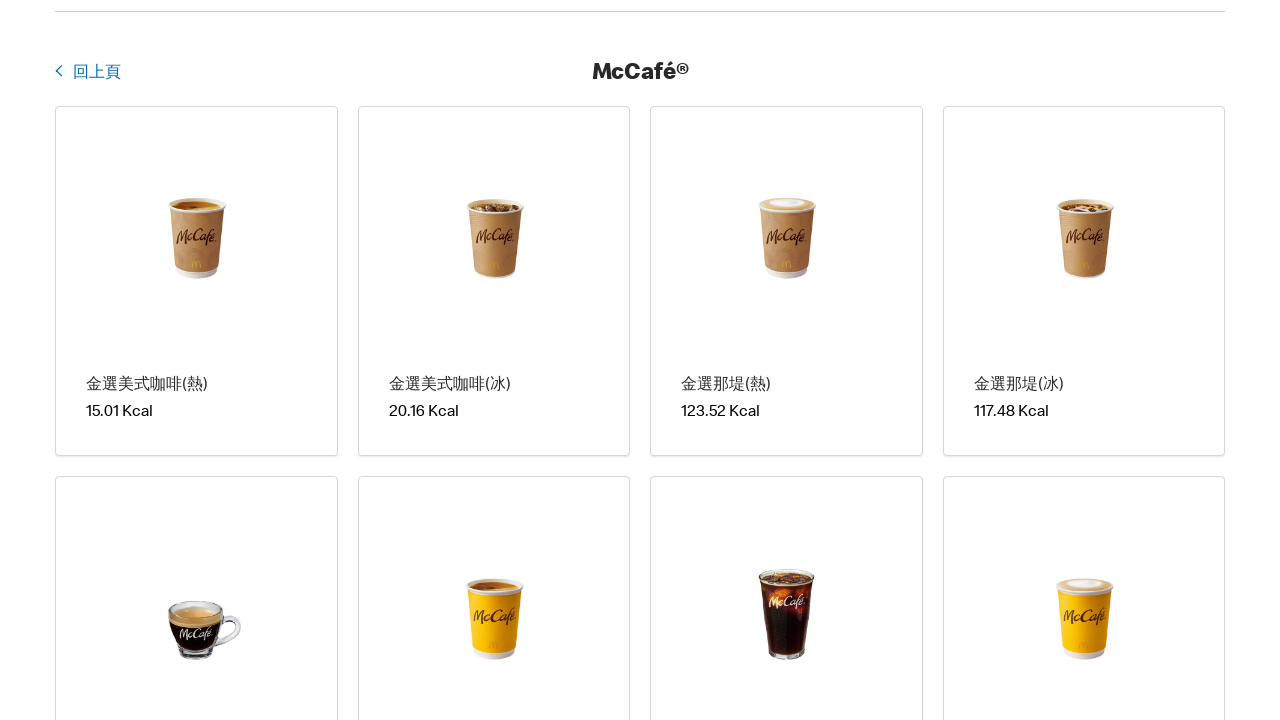

Clicked back button to return from category 4 at (92, 74) on button.cmp-product-card-layout__navigate-button
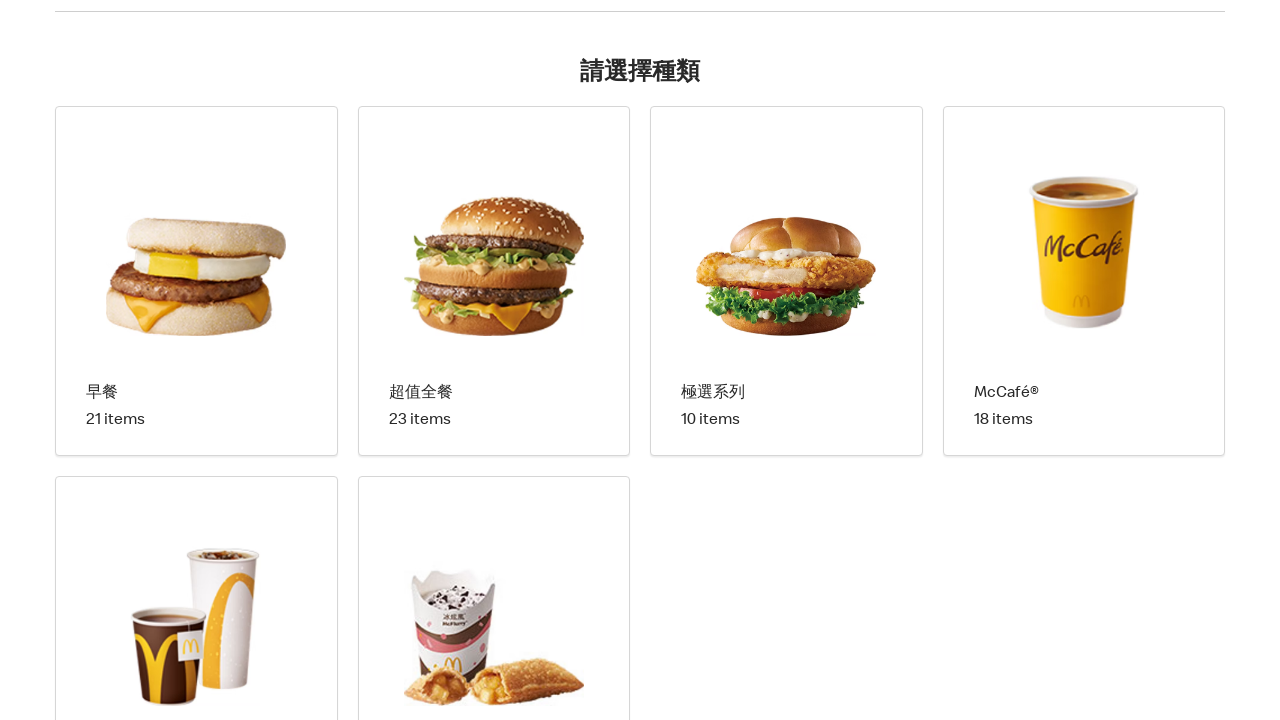

Product category cards reappeared after navigation back
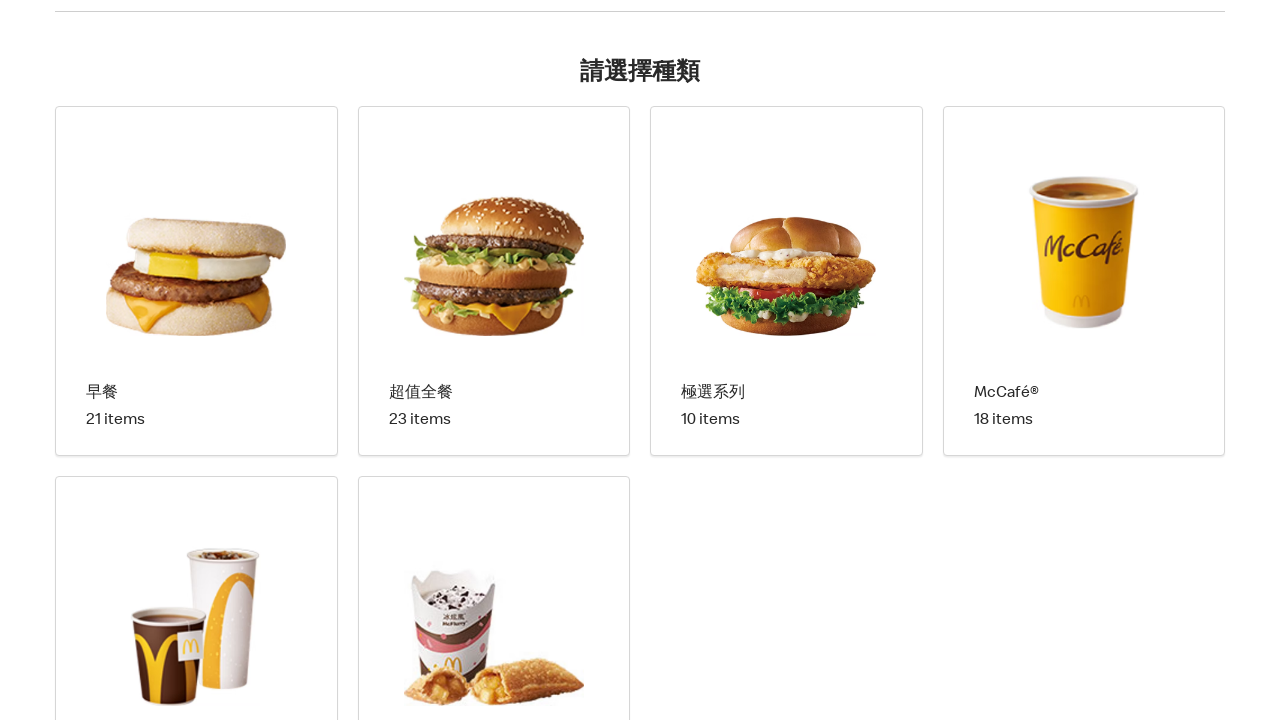

Clicked on product category 5 at (196, 546) on li.cmp-product-card >> nth=4 >> button
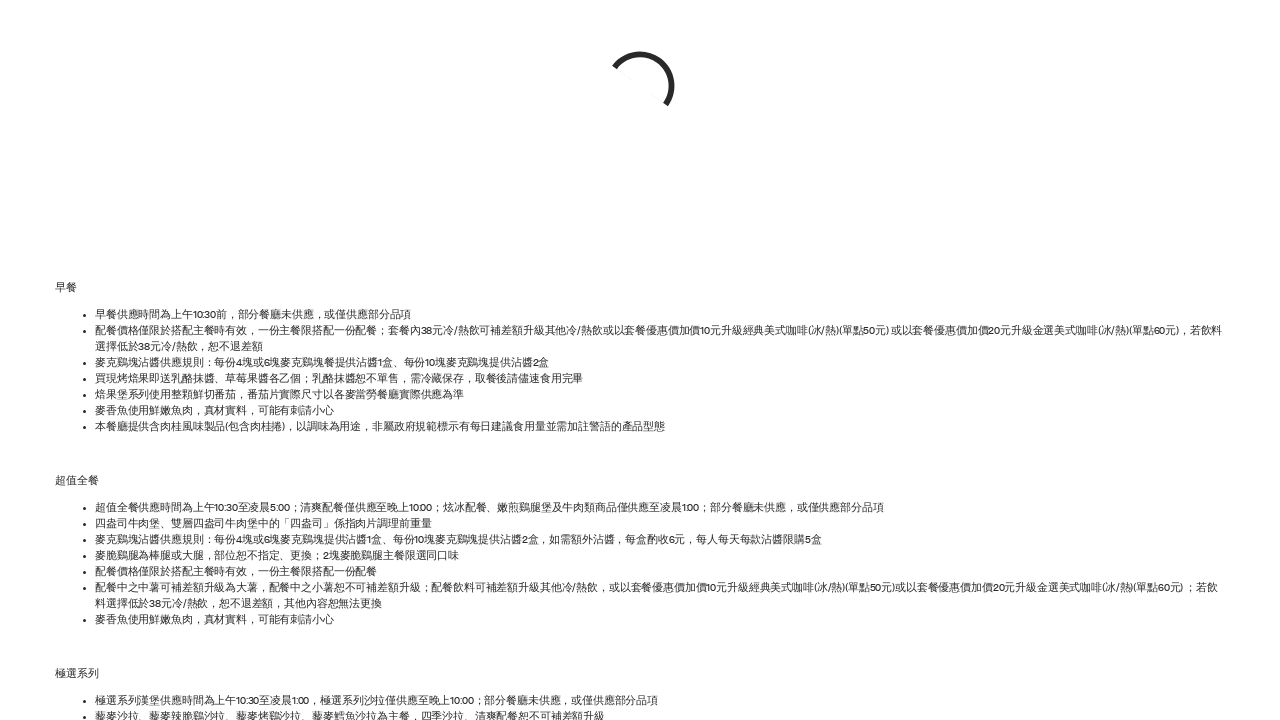

Product details list appeared for category 5
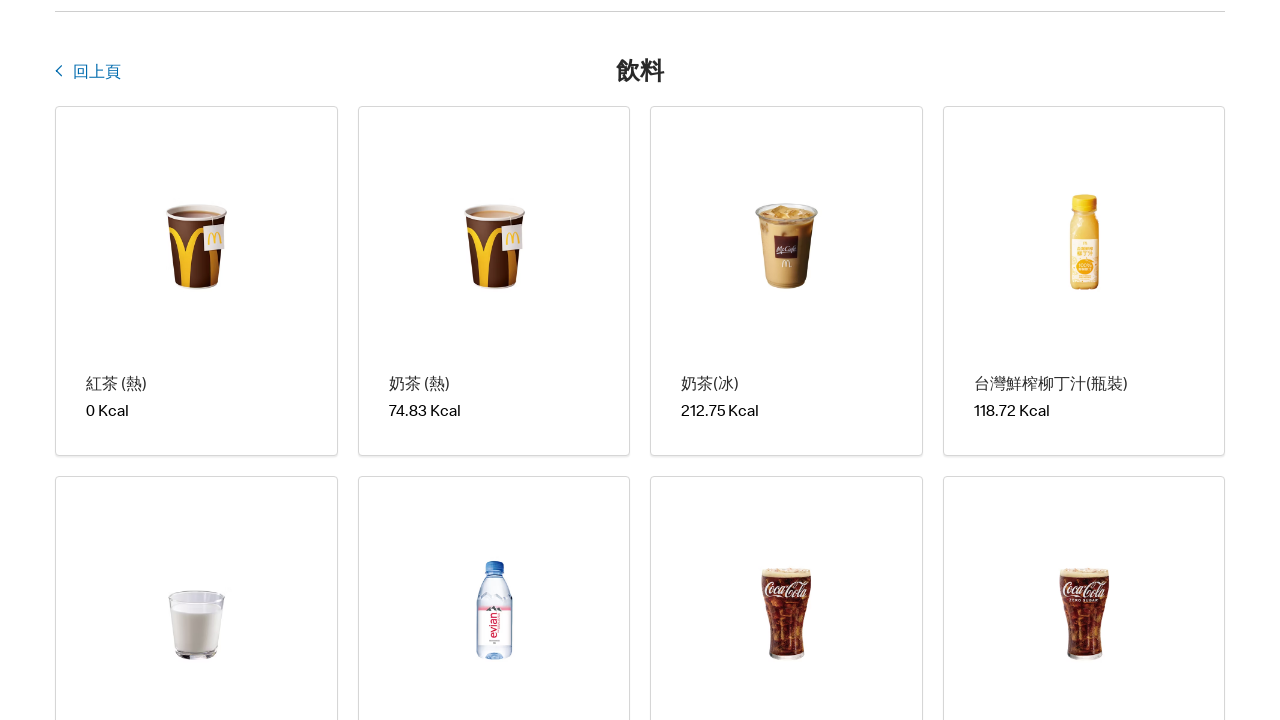

Waited 500ms for content to fully load
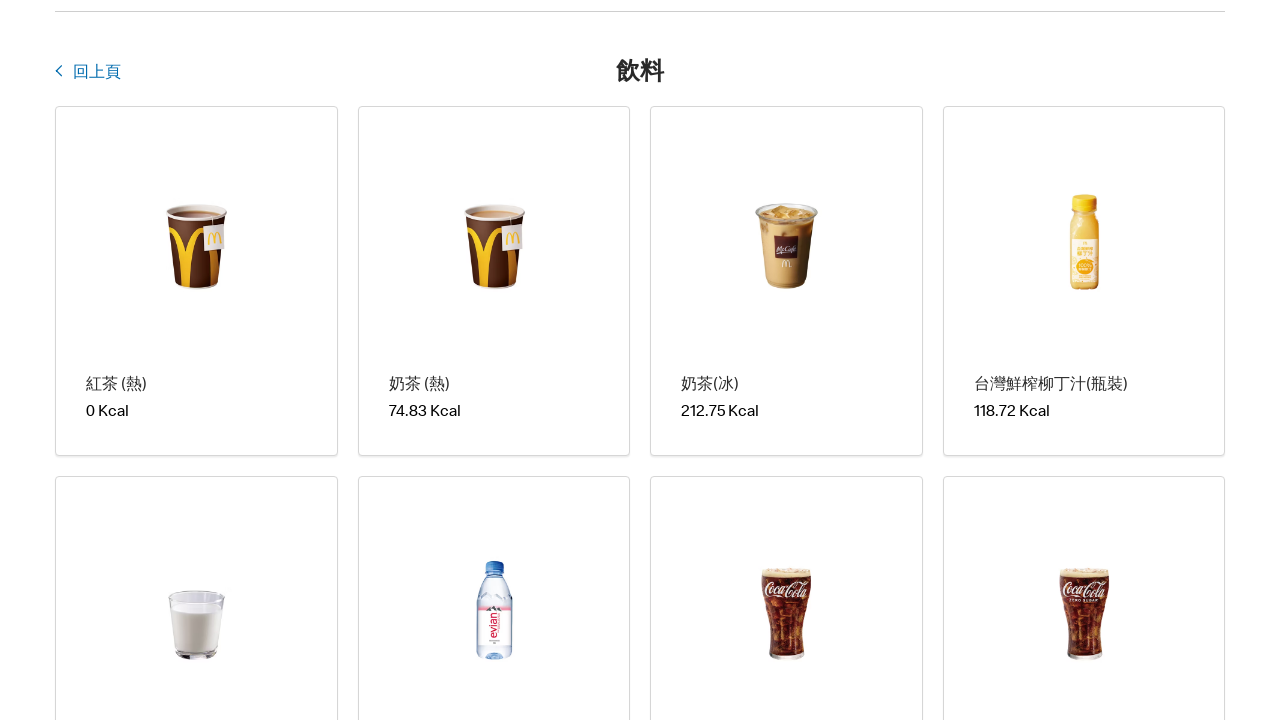

Clicked back button to return from category 5 at (92, 74) on button.cmp-product-card-layout__navigate-button
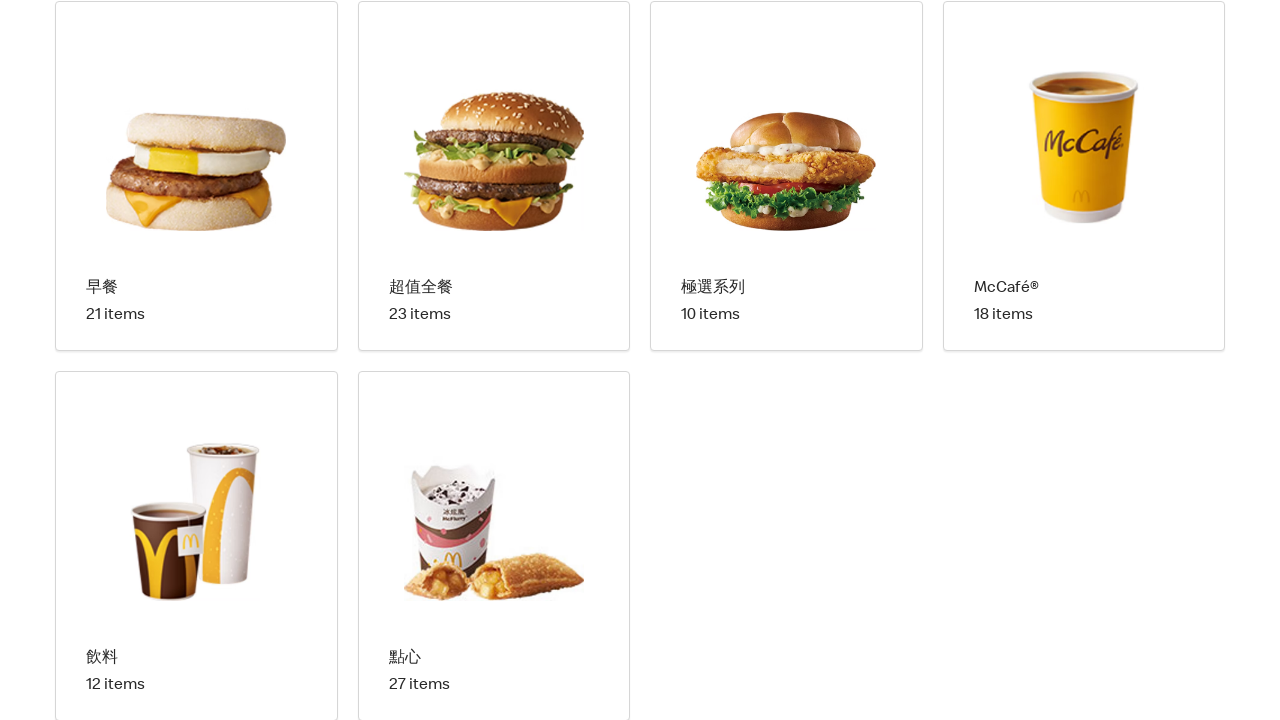

Product category cards reappeared after navigation back
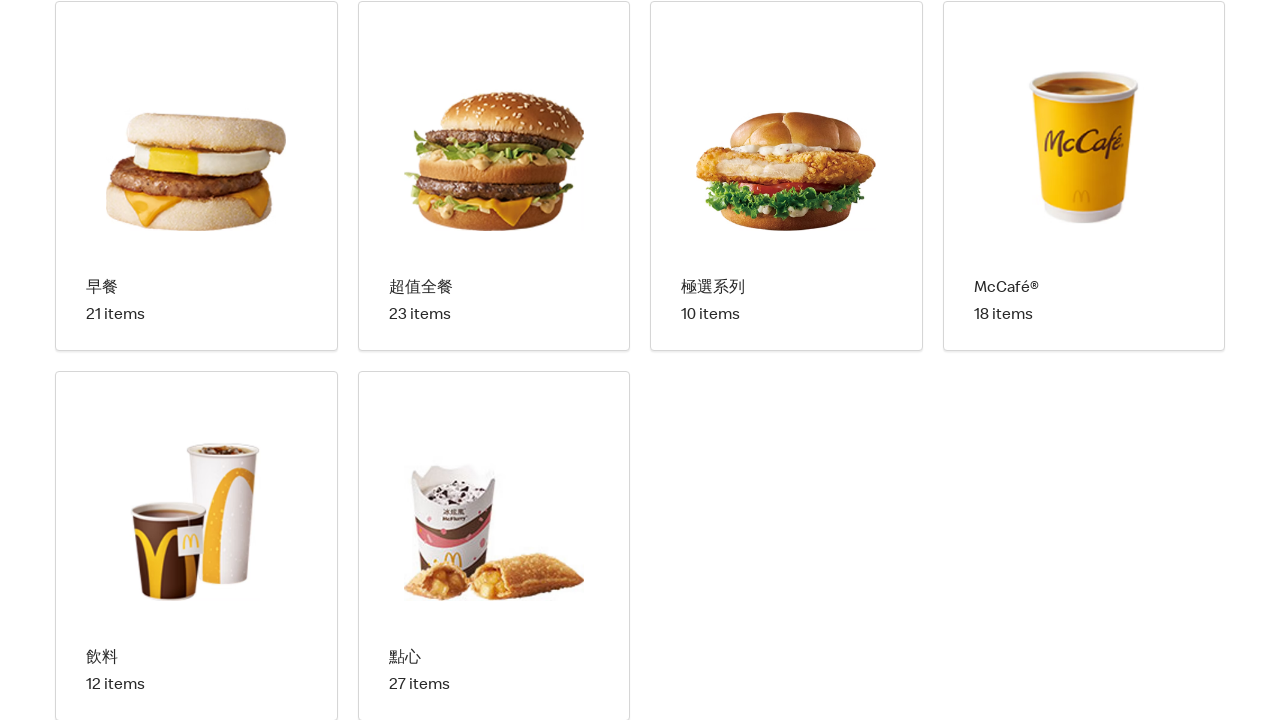

Clicked on product category 6 at (494, 546) on li.cmp-product-card >> nth=5 >> button
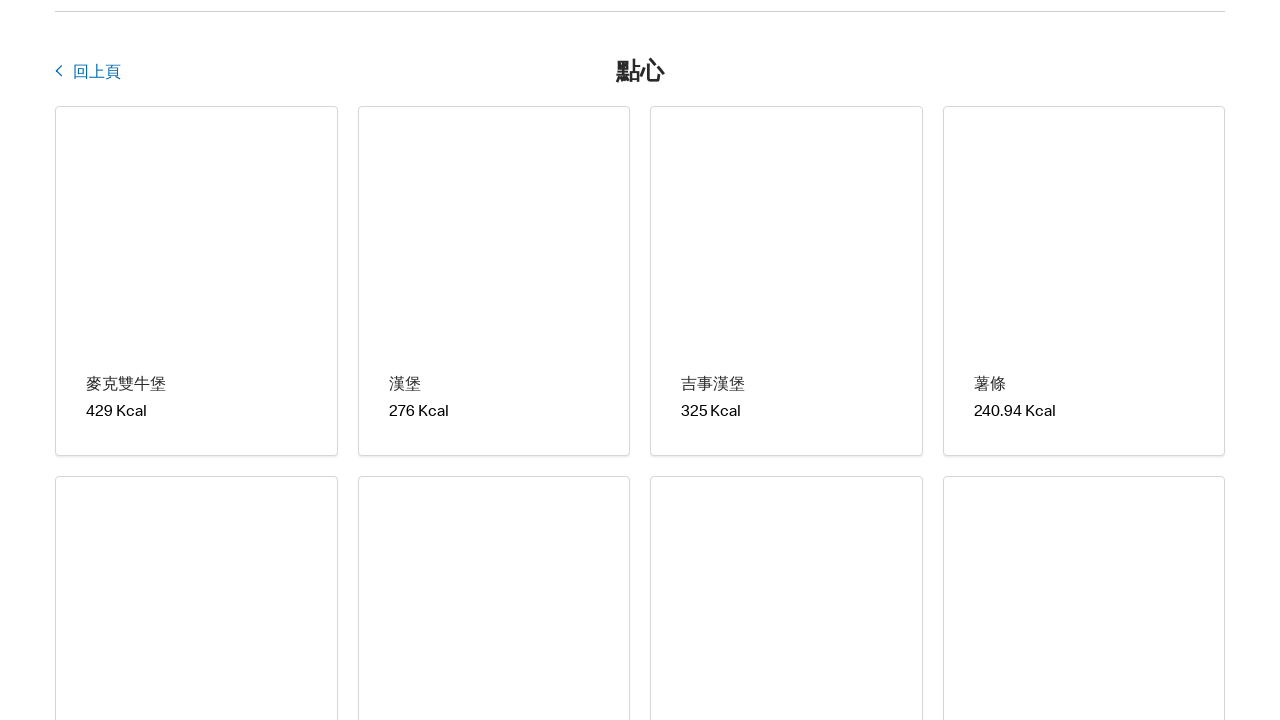

Product details list appeared for category 6
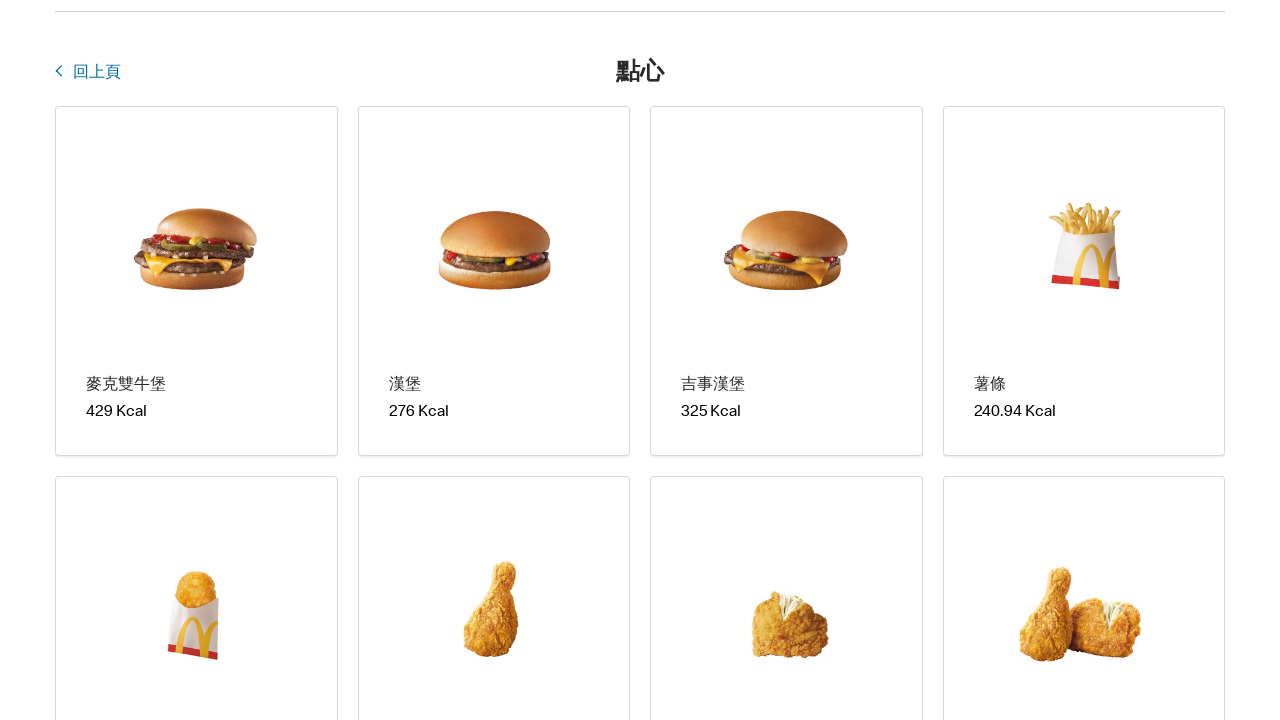

Waited 500ms for content to fully load
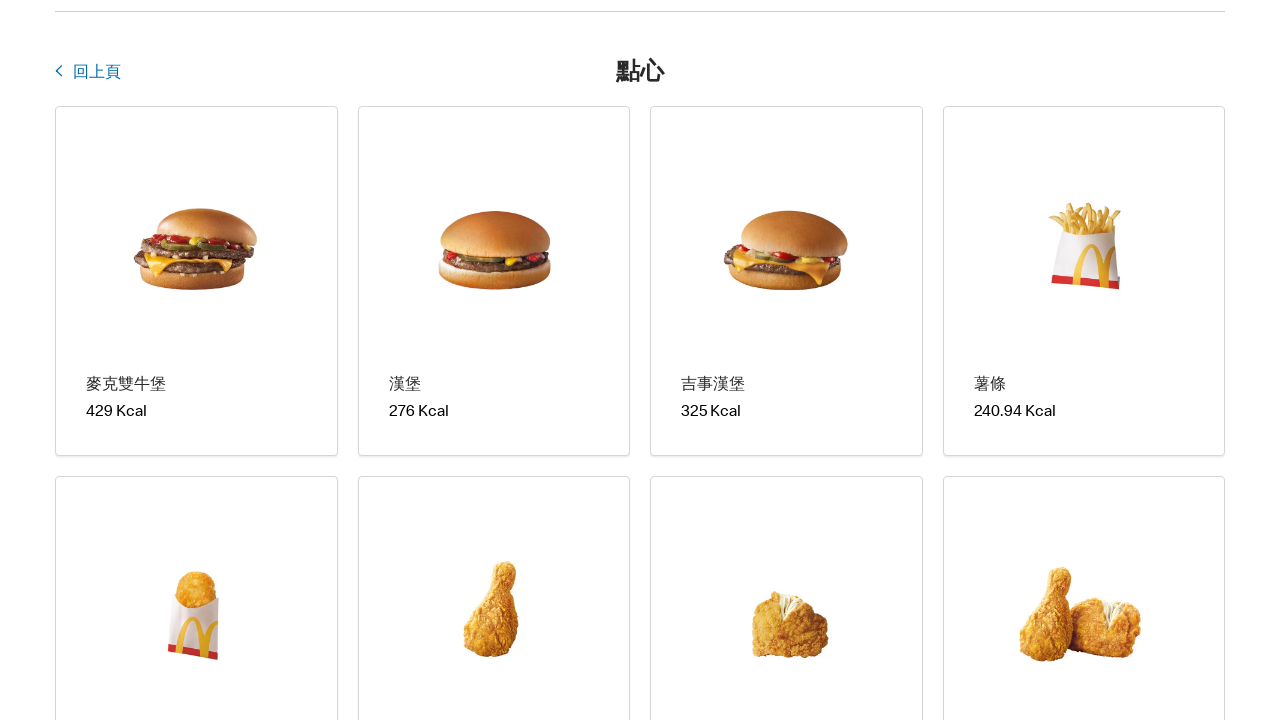

Clicked back button to return from category 6 at (92, 74) on button.cmp-product-card-layout__navigate-button
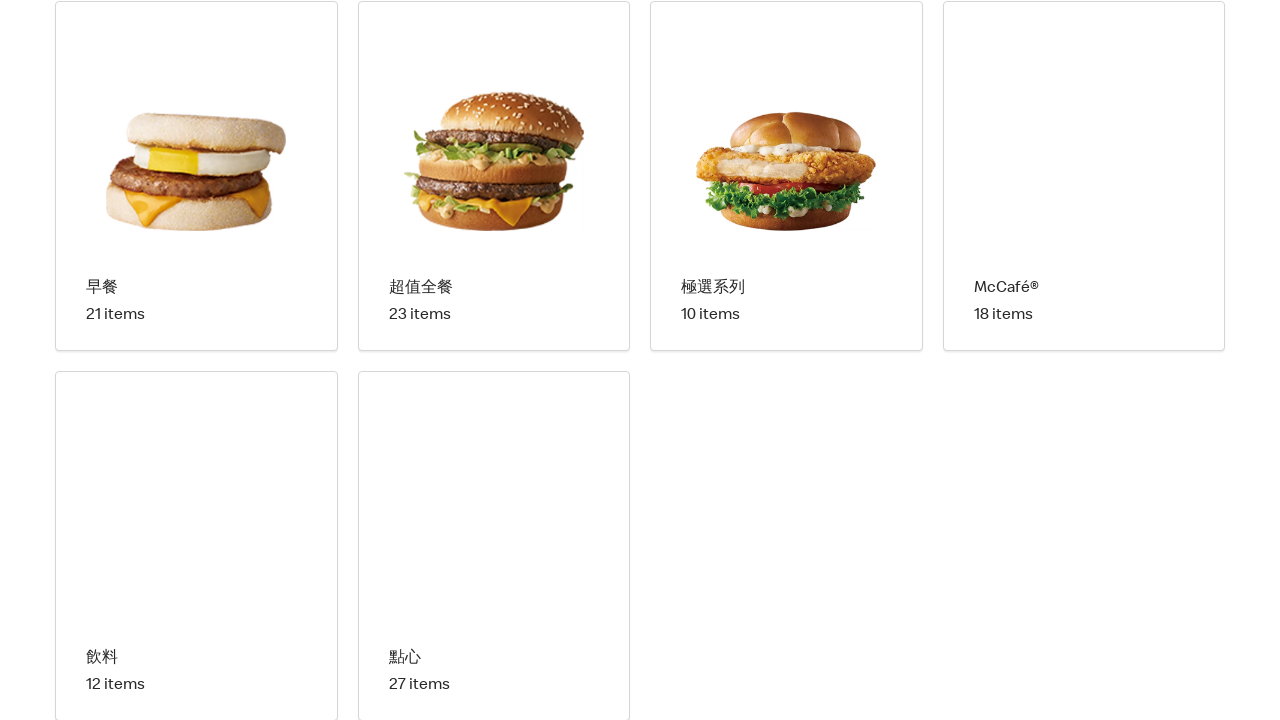

Product category cards reappeared after navigation back
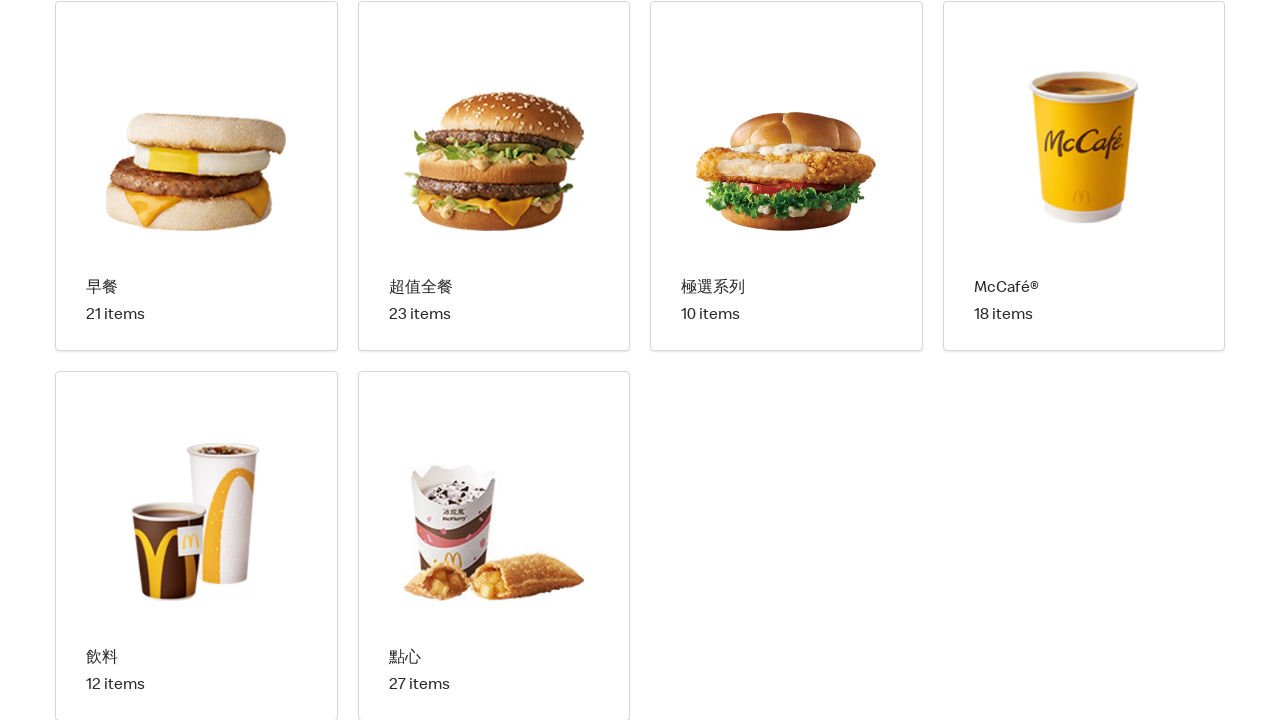

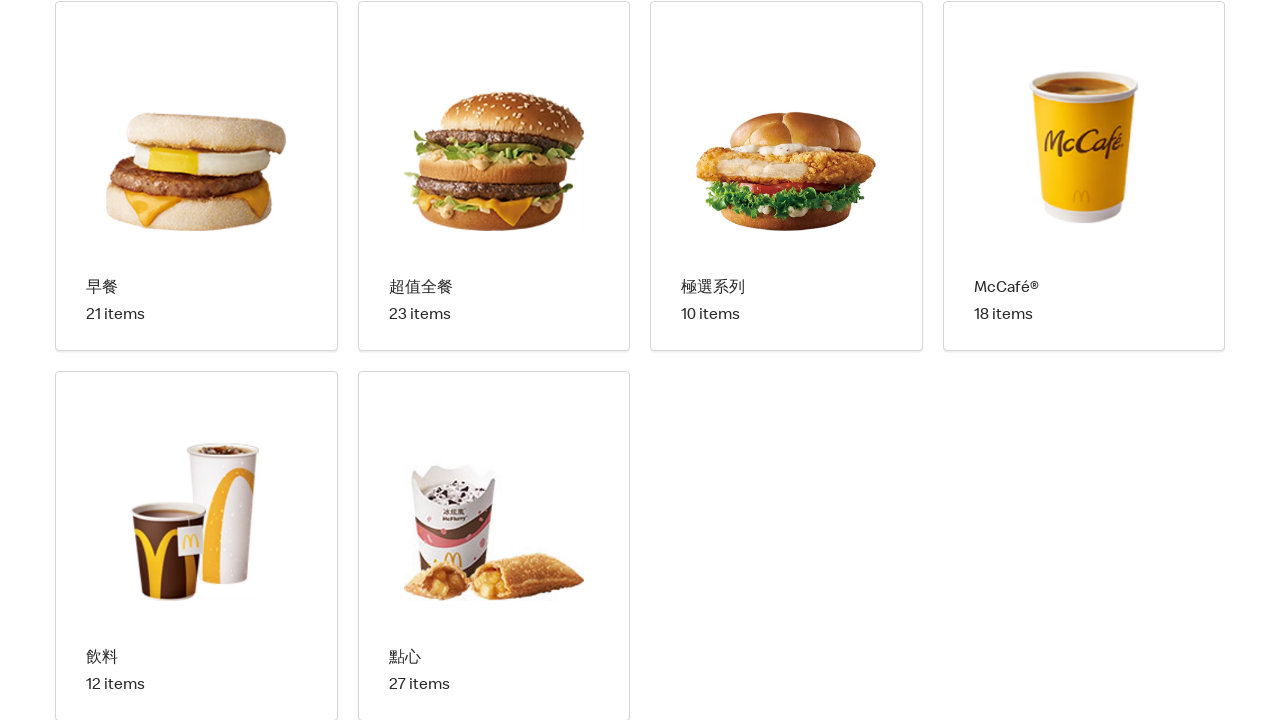